Tests dynamic loading example 2 where an element is dynamically added to the DOM after clicking a button

Starting URL: http://the-internet.herokuapp.com

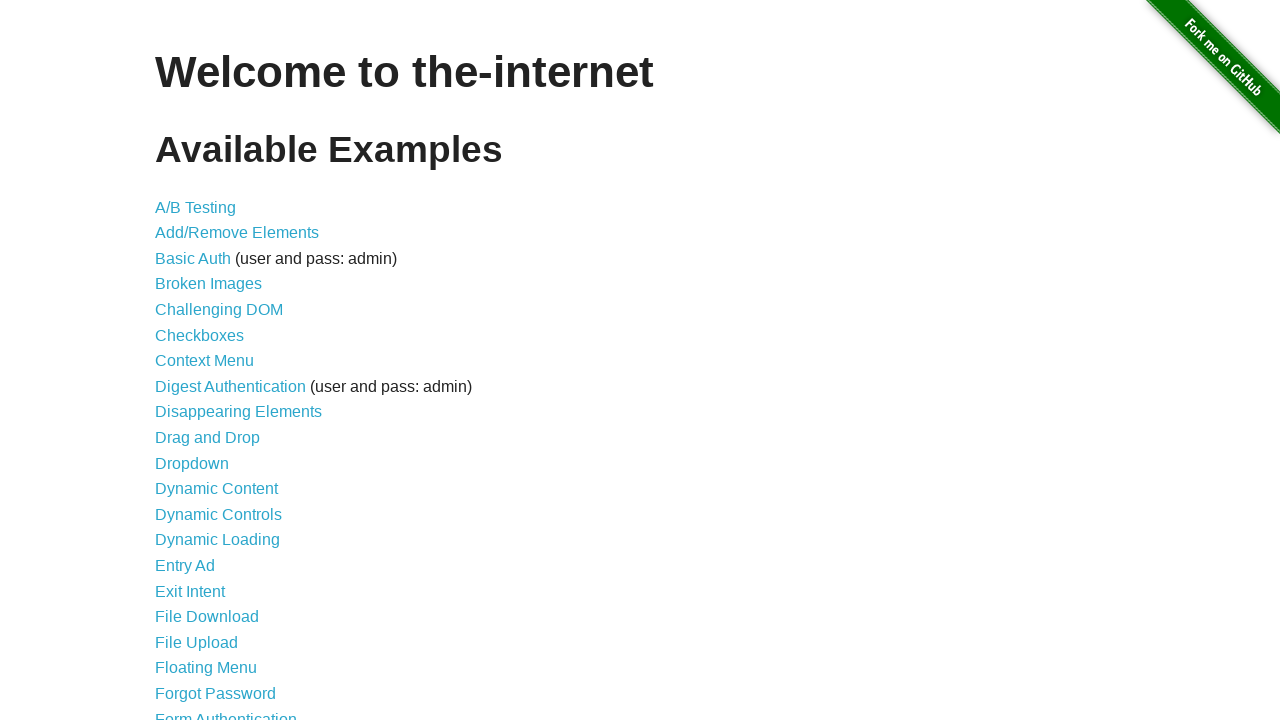

Clicked on Dynamic Loading link at (218, 540) on a[href='/dynamic_loading']
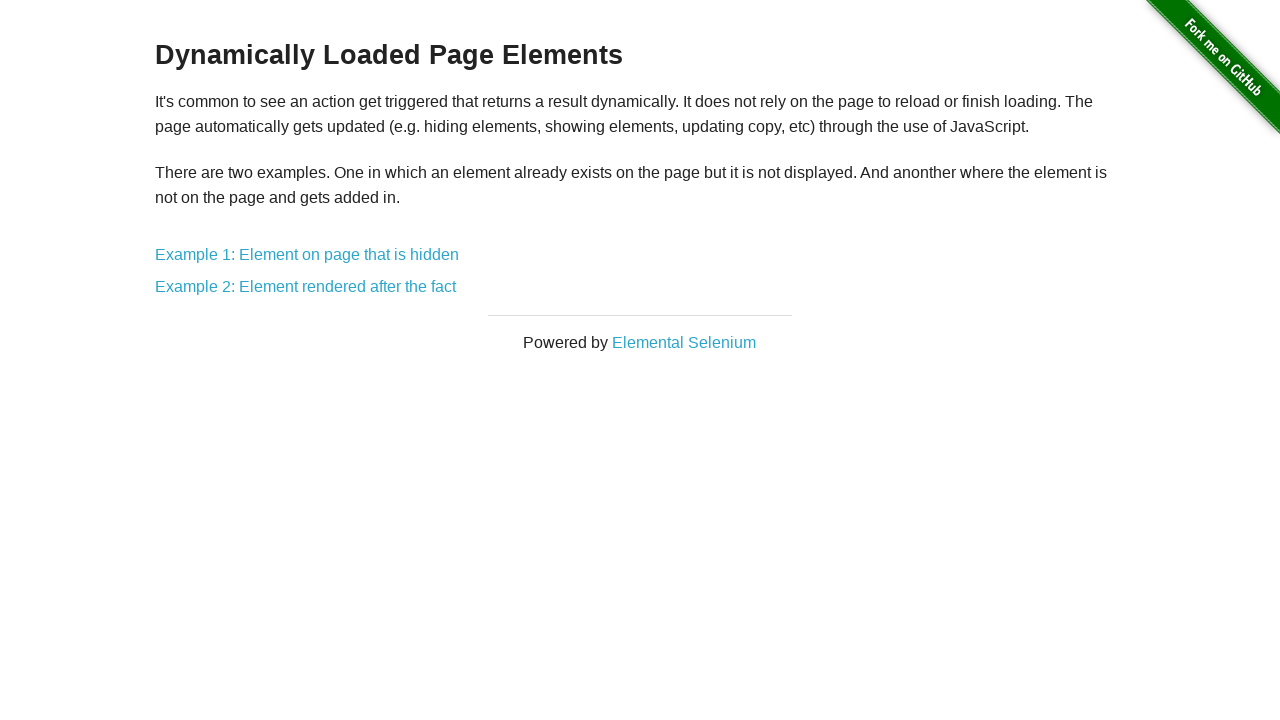

Clicked on Example 2 link at (306, 287) on a[href='/dynamic_loading/2']
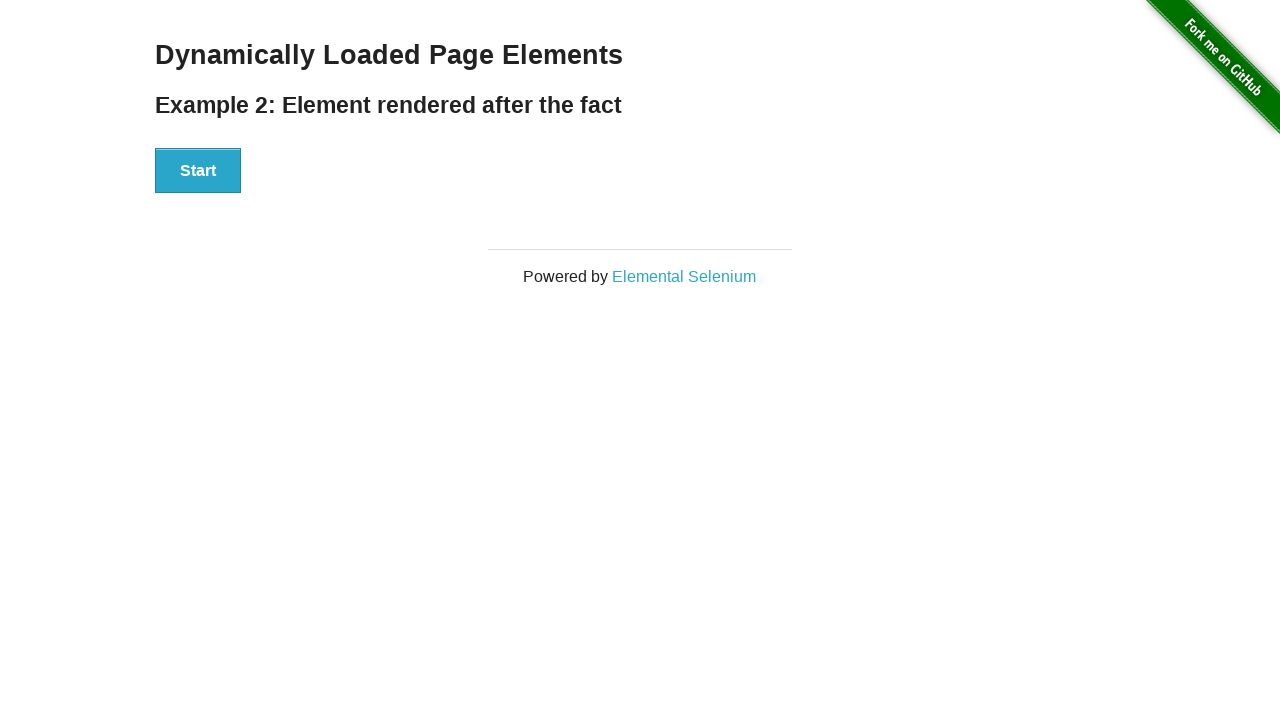

Clicked the Start button to trigger dynamic loading at (198, 171) on div#start>button
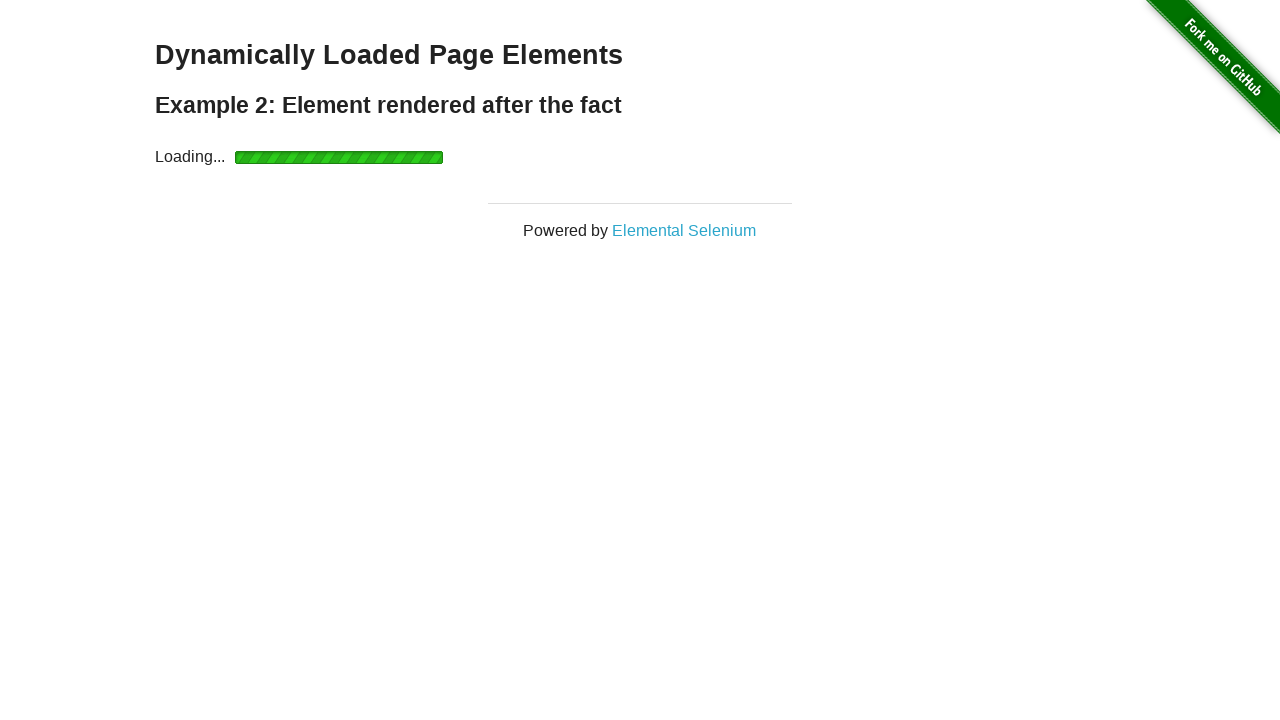

Waited for dynamically loaded element to become visible
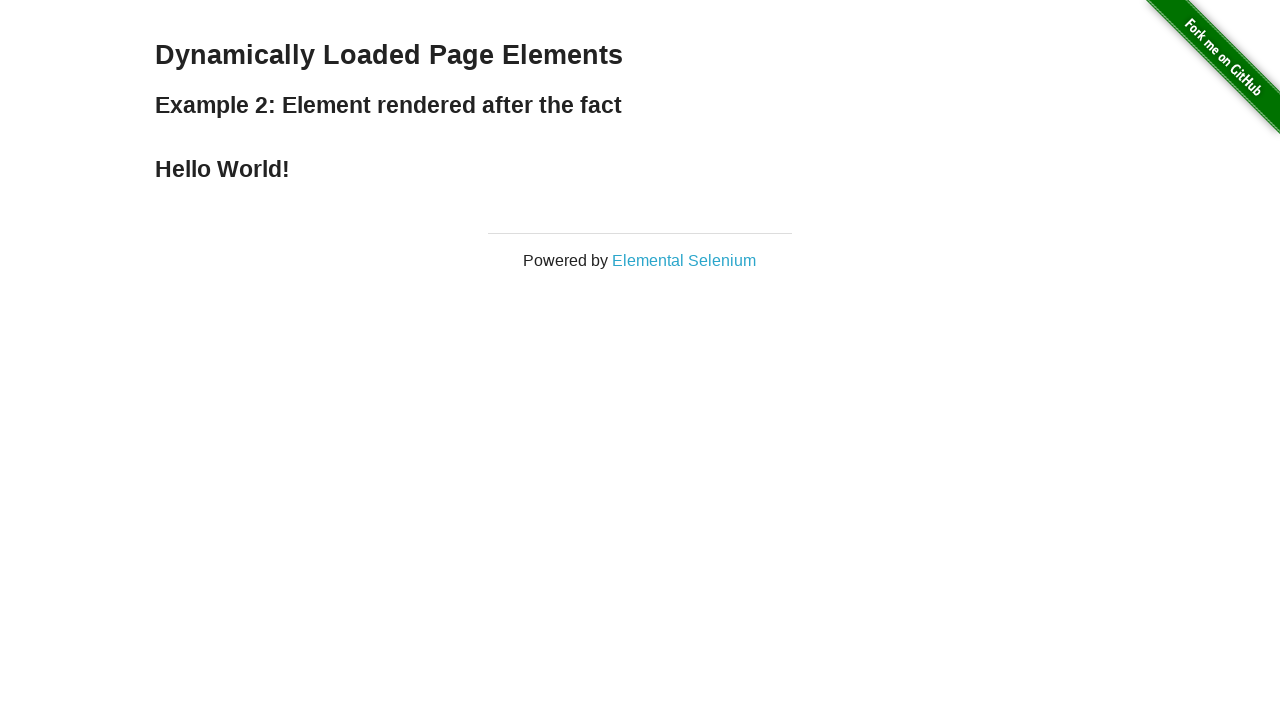

Verified that dynamically loaded element contains 'Hello World!'
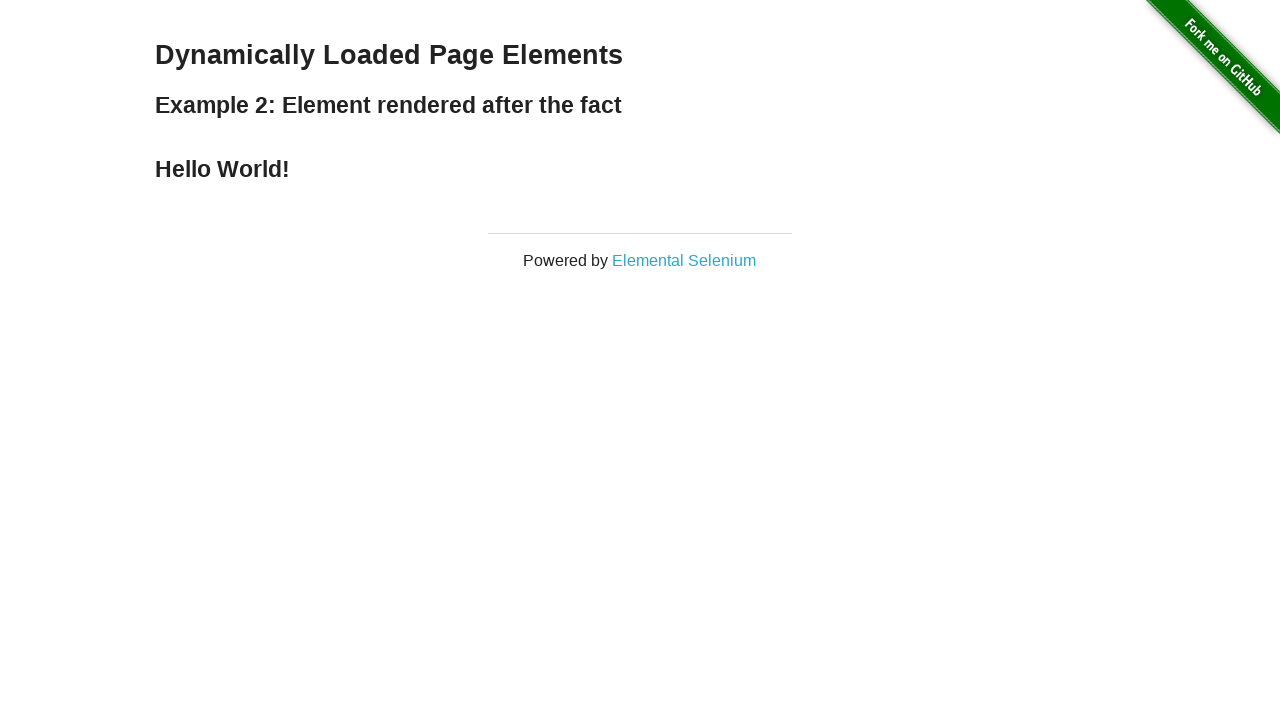

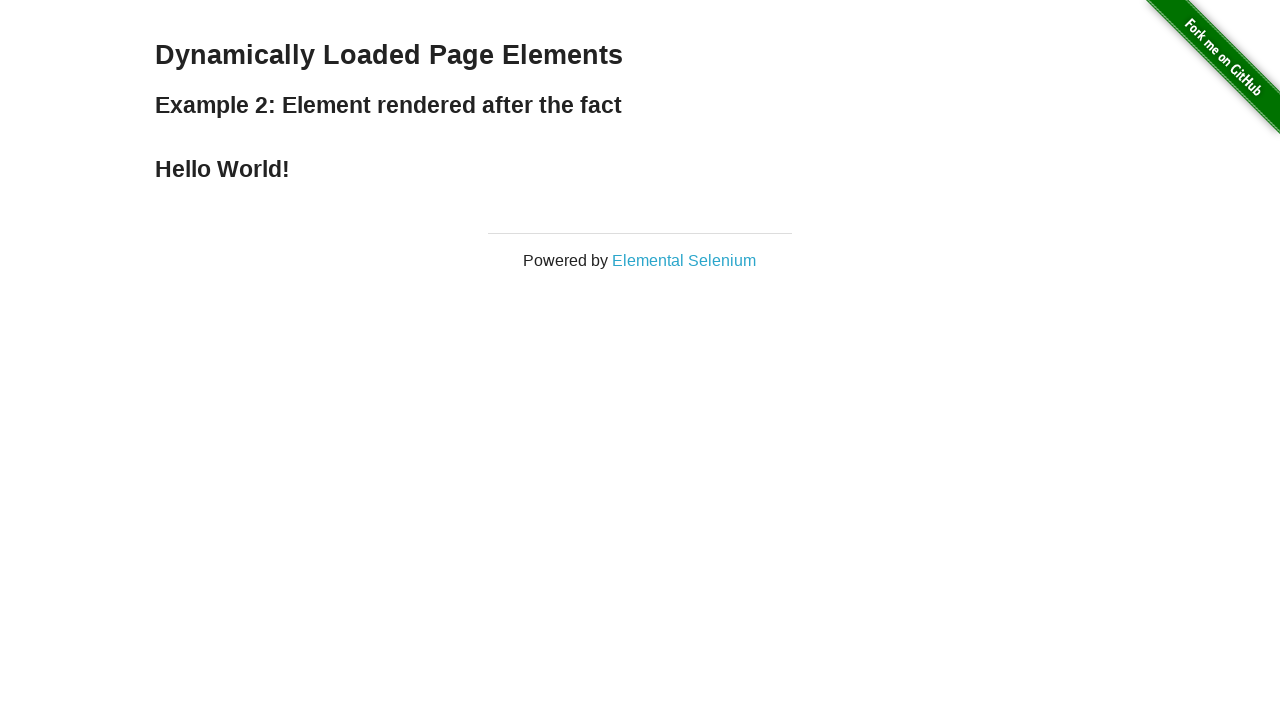